Tests mouse operations including hover and keyboard+mouse combination to open links in new tabs

Starting URL: https://www.mphasis.com/home.html

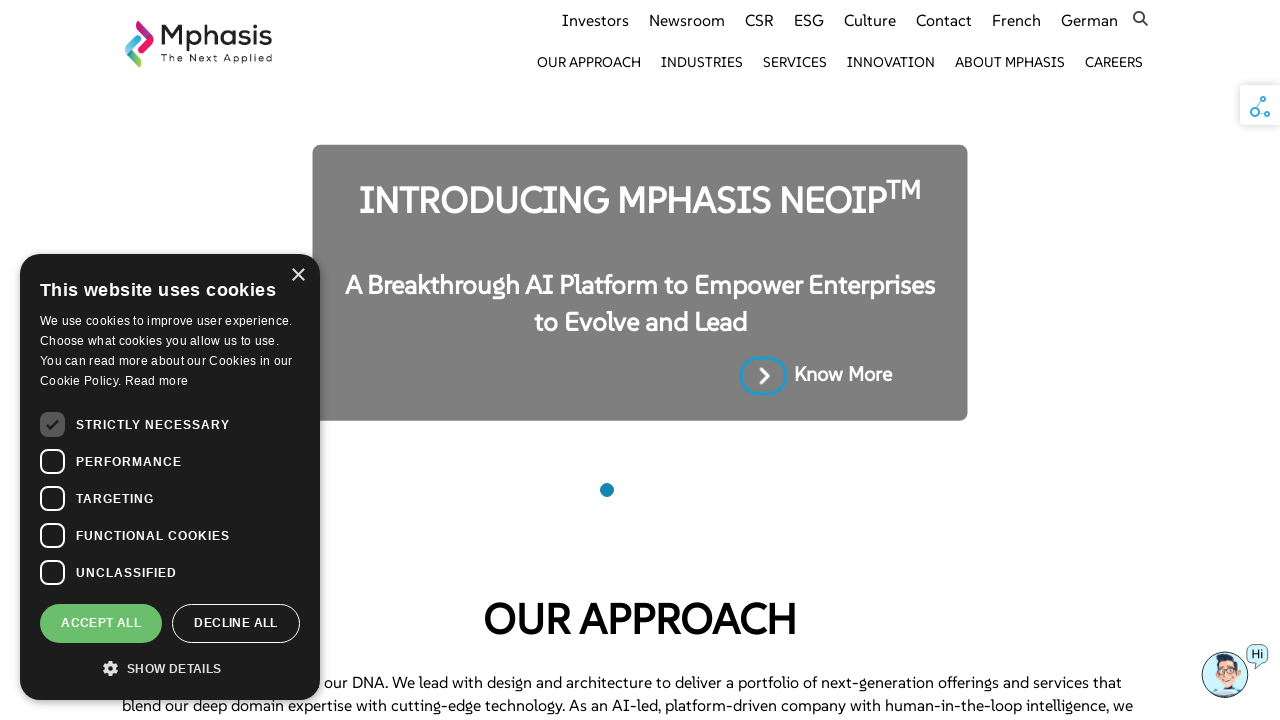

Hovered over Industries menu item at (702, 62) on xpath=//a[text()='Industries']
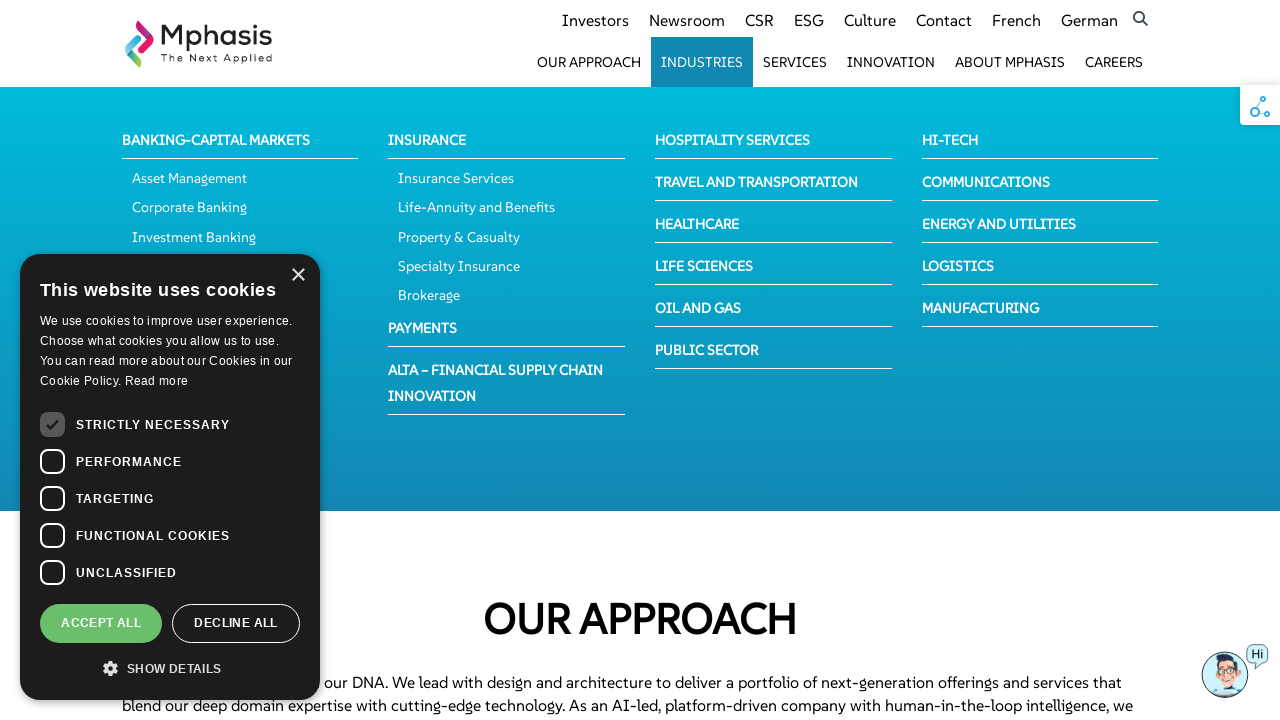

Ctrl+clicked on Payments link to open in new tab at (423, 328) on xpath=//span[contains(text(),'Payments')]
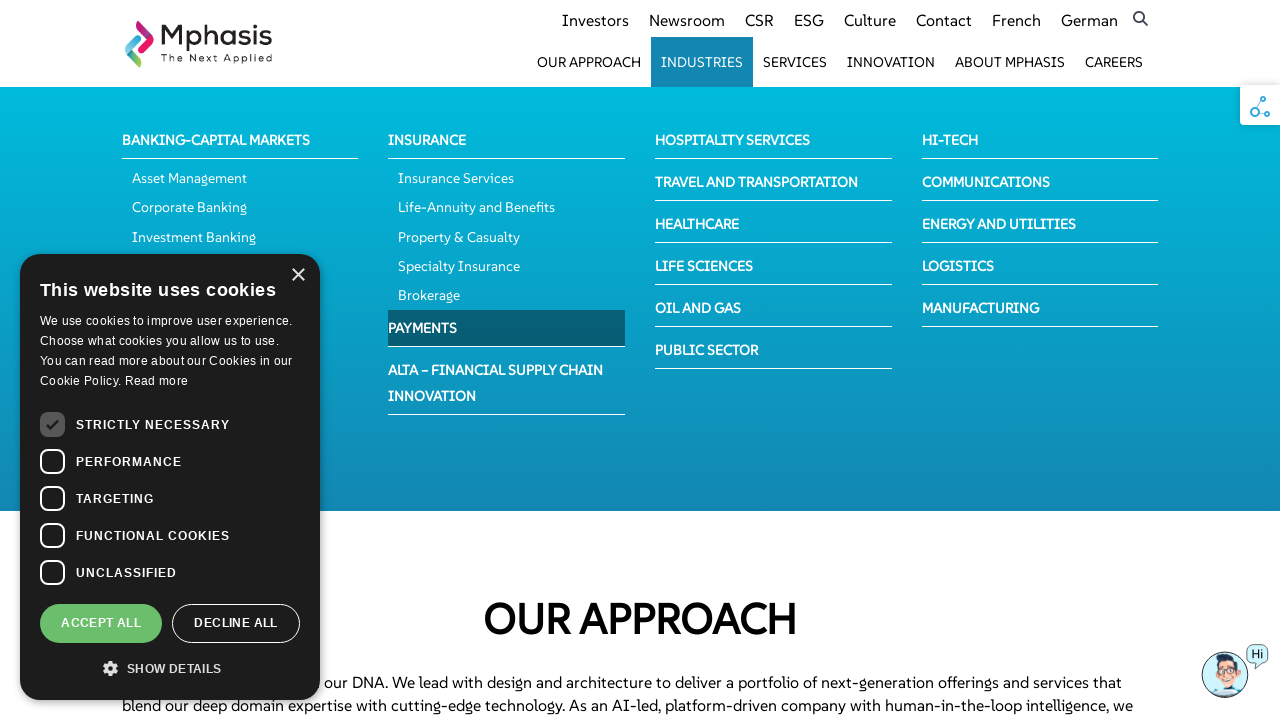

Switched to newly opened tab
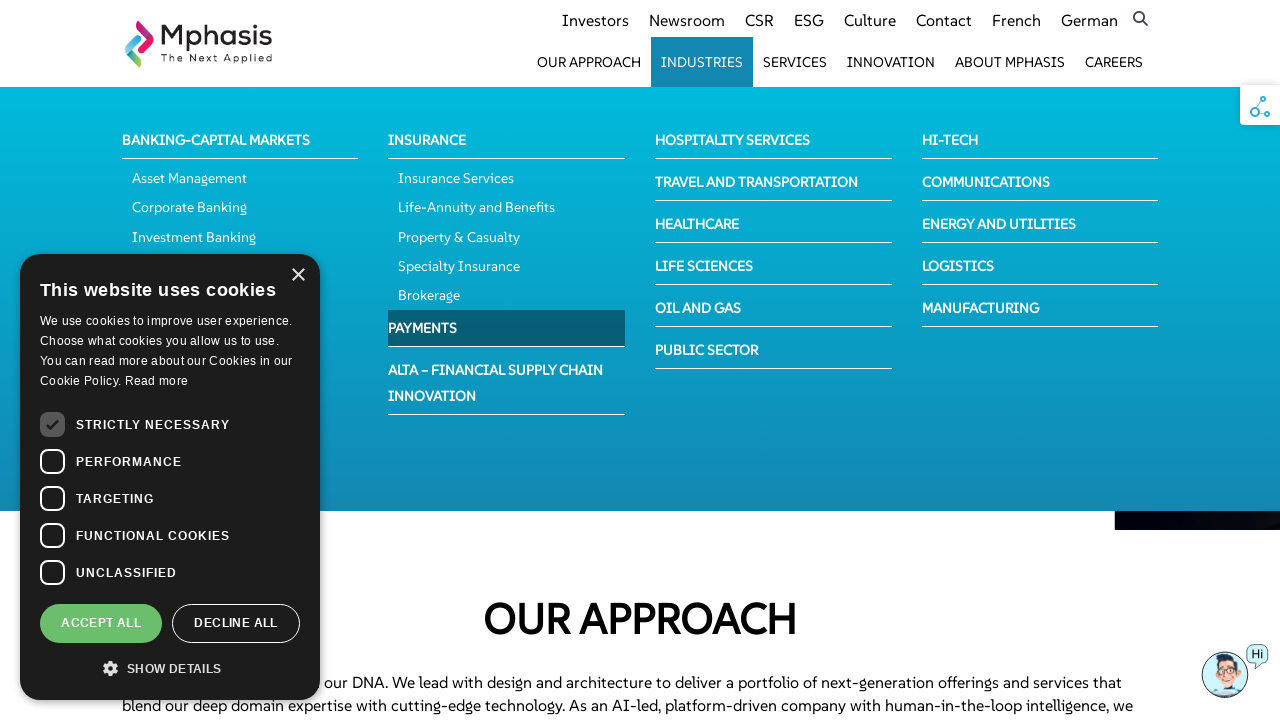

New tab page loaded completely
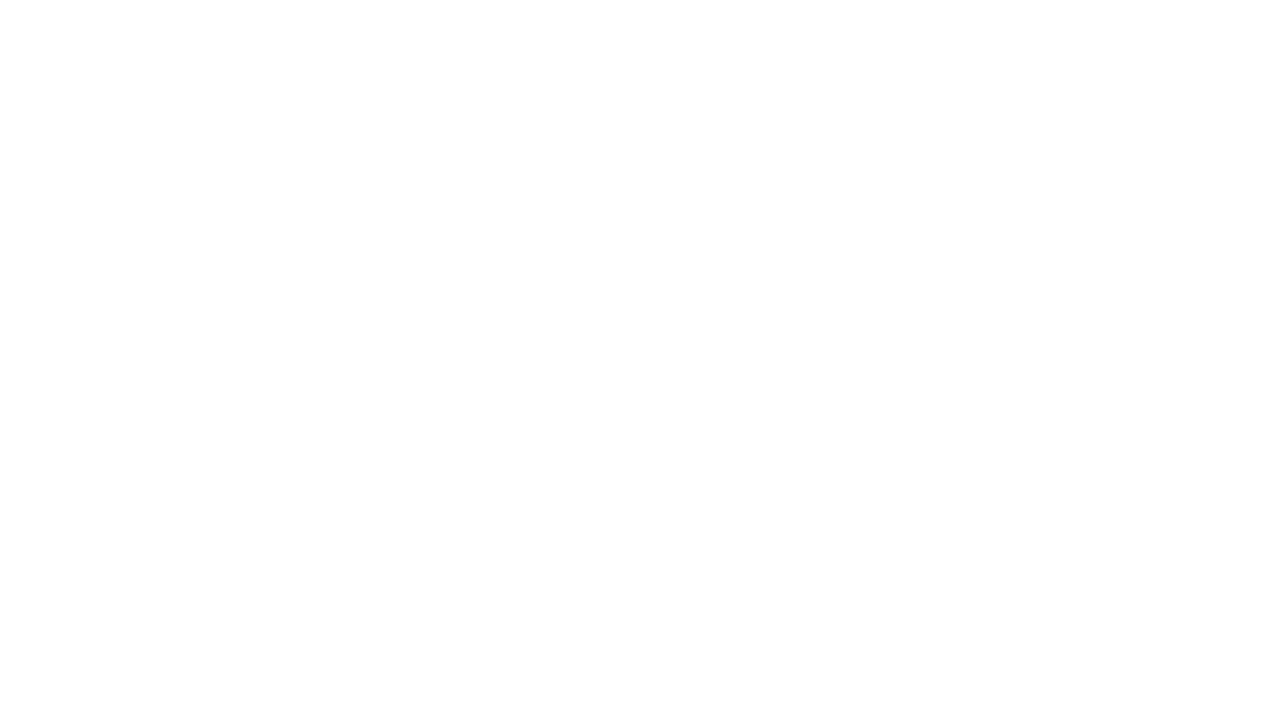

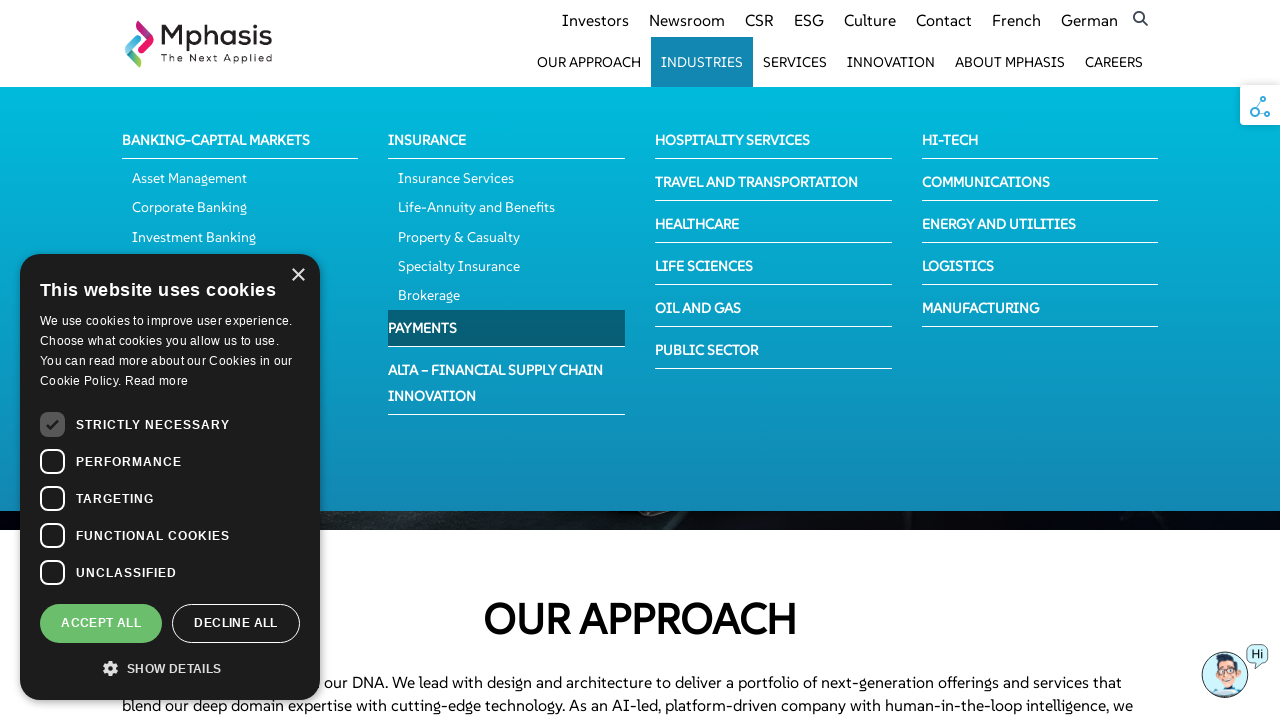